Tests static dropdown functionality by selecting an option and verifying the selected value

Starting URL: https://seleniumbase.io/demo_page

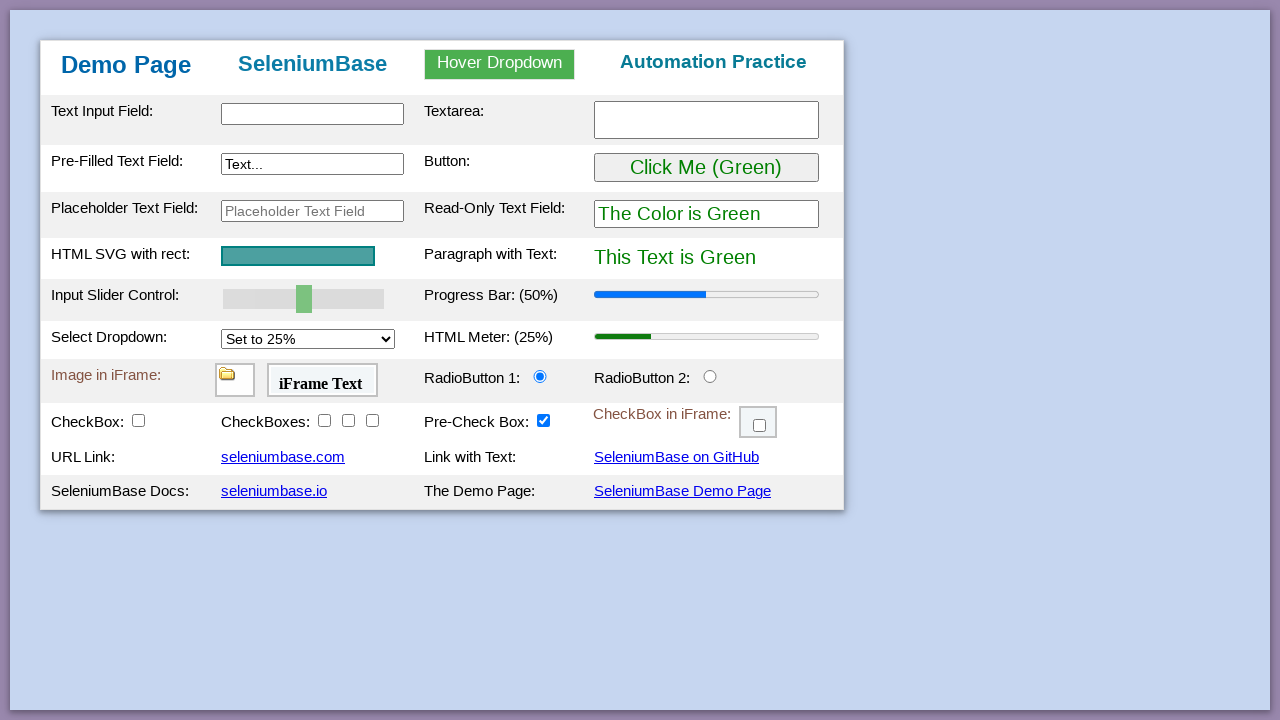

Selected '100%' option from static dropdown #mySelect on #mySelect
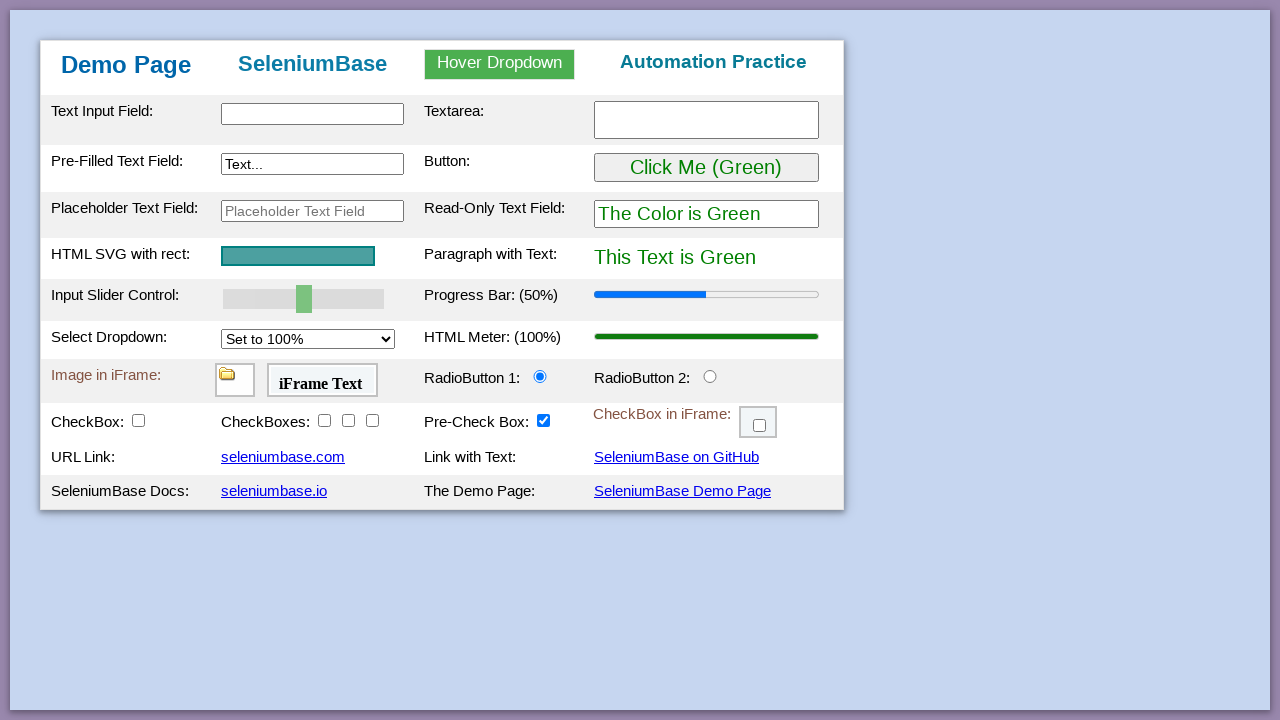

Verified that dropdown #mySelect has value '100%'
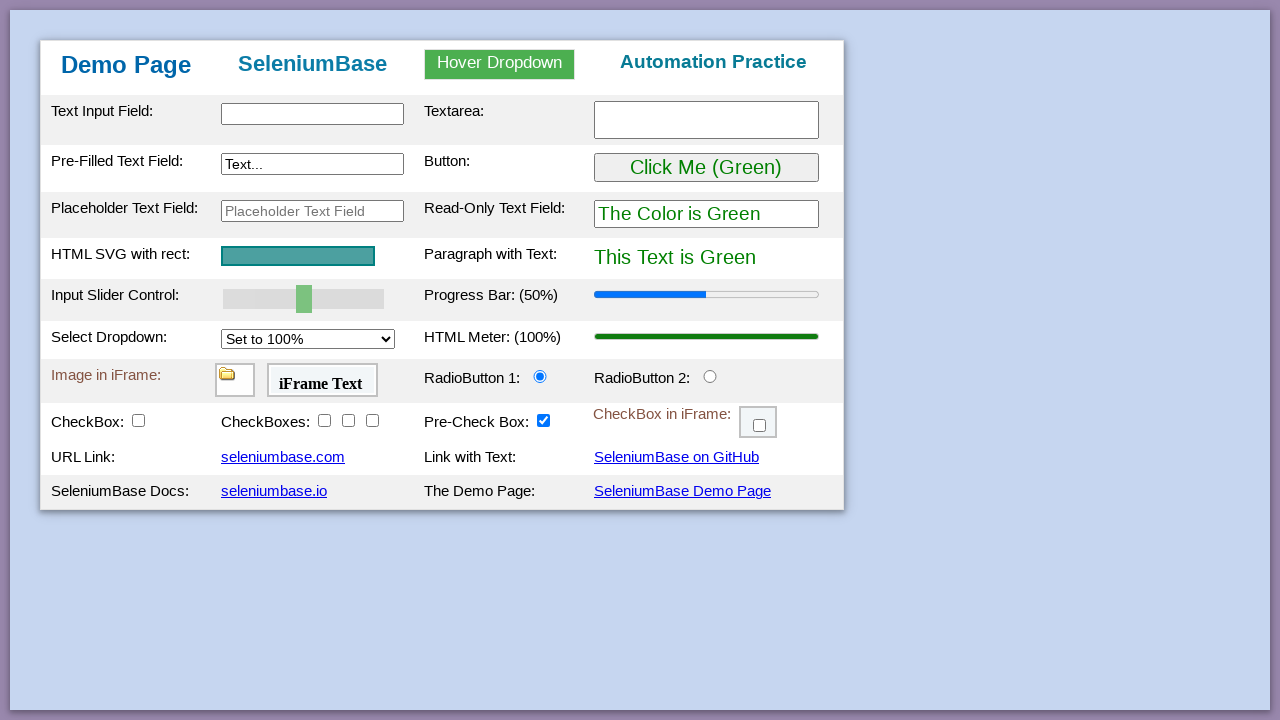

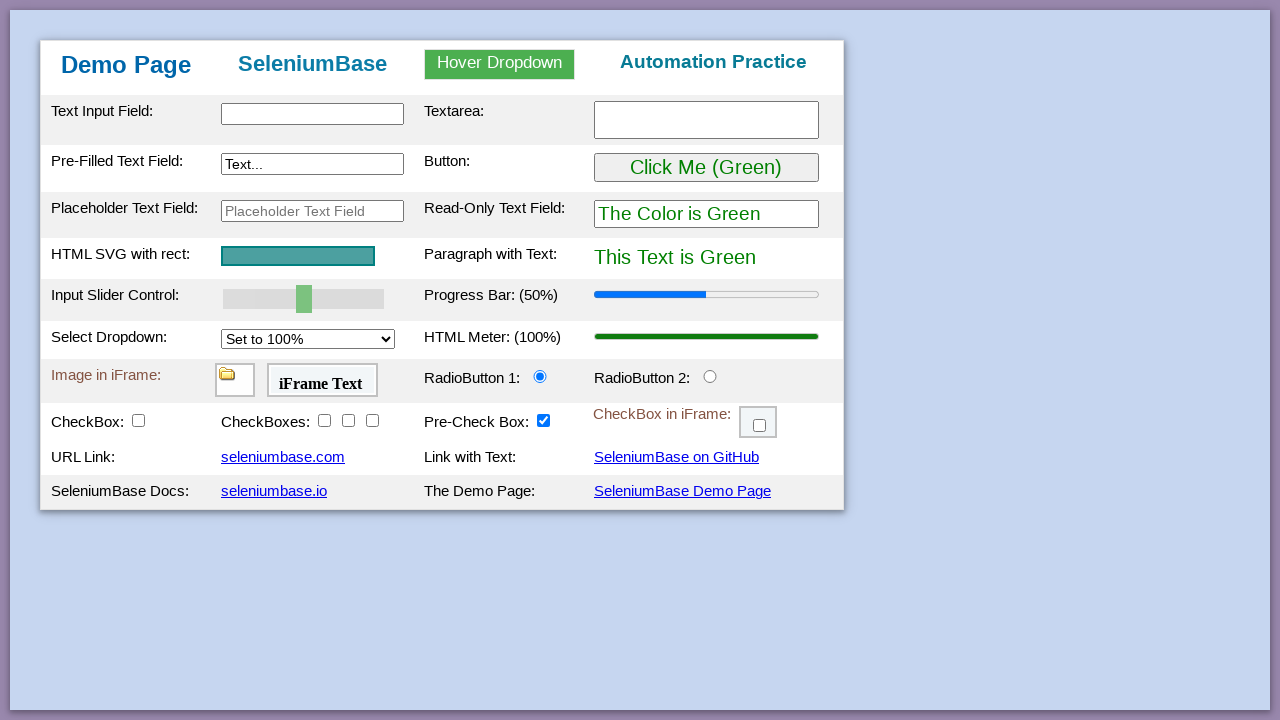